Tests checkbox interaction on W3Schools custom checkbox tutorial page by locating a checkbox element, clicking it to toggle its state, and verifying the selection state changes.

Starting URL: https://www.w3schools.com/howto/howto_css_custom_checkbox.asp

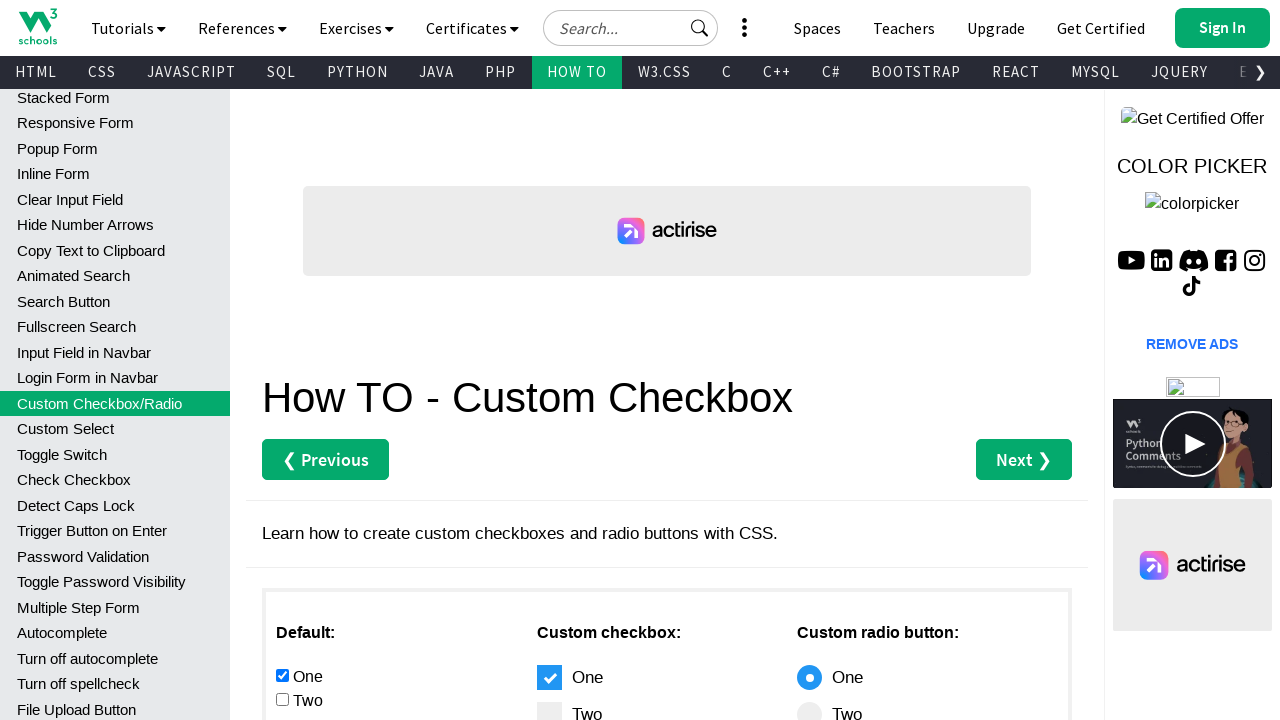

Waited for page content to load (#belowtopnav selector)
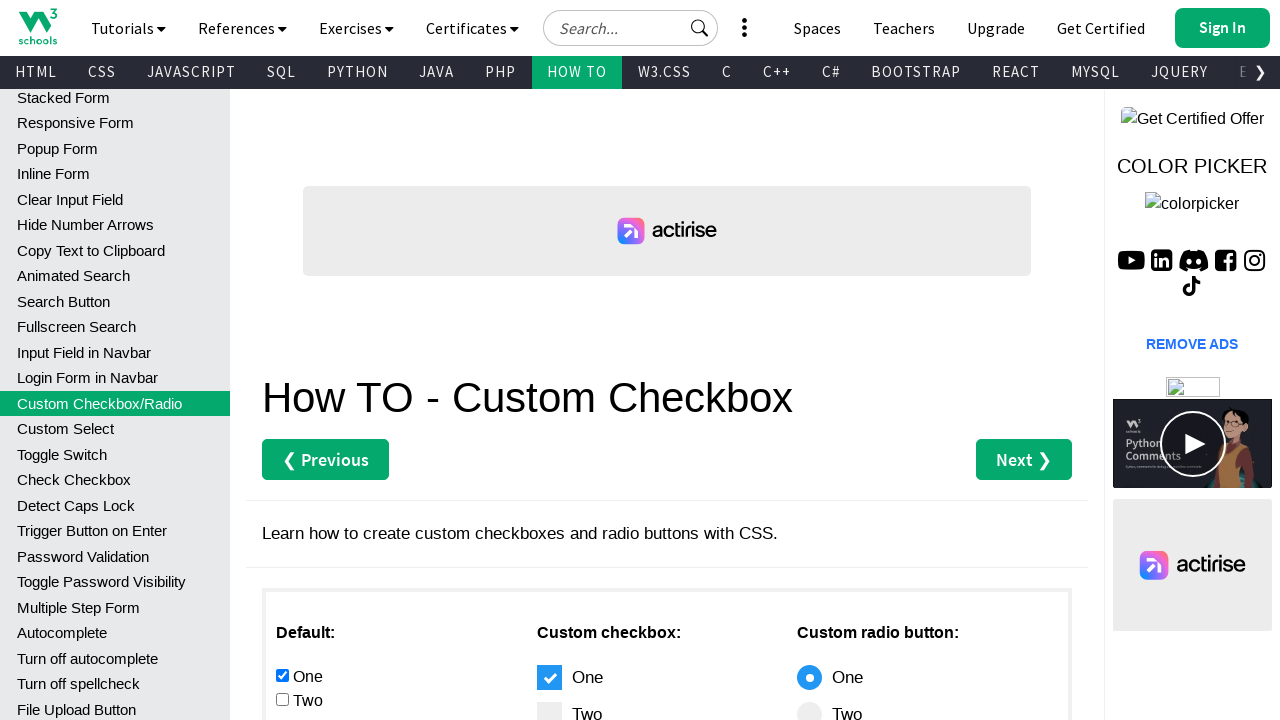

Located the second default checkbox element
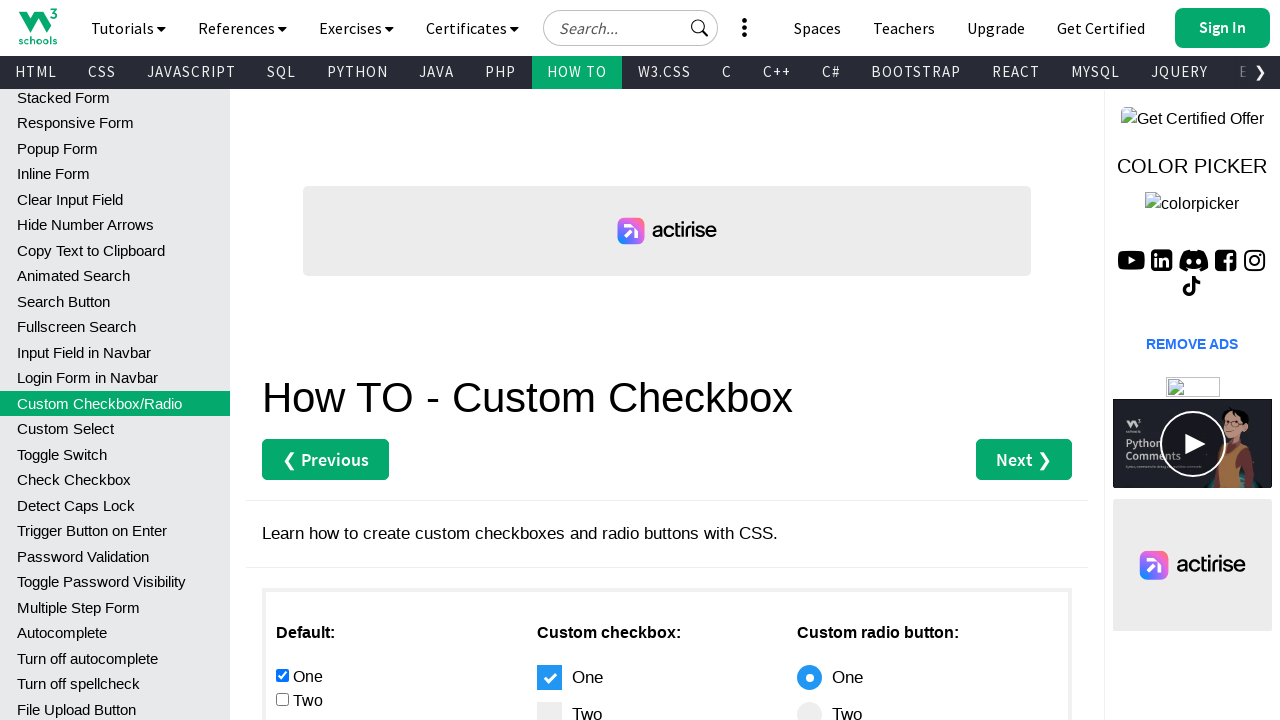

Checked initial state of checkbox: False
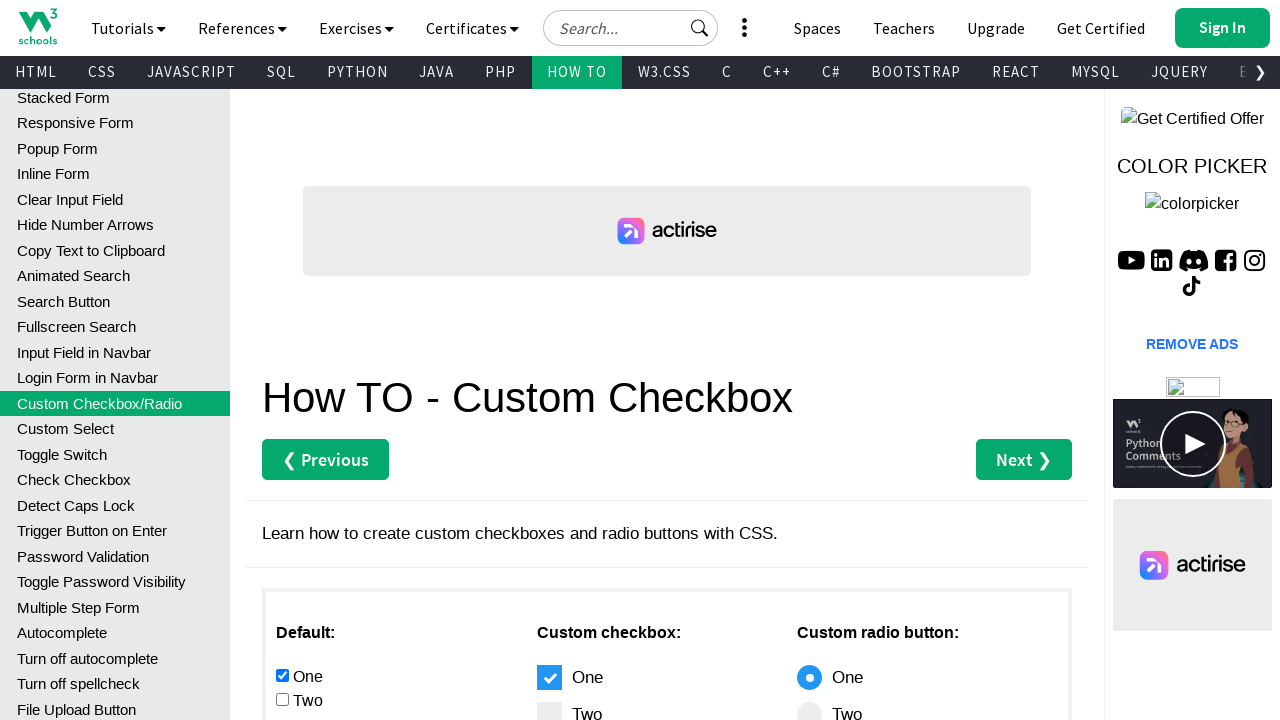

Clicked checkbox to toggle its state at (282, 699) on xpath=//div[@id='belowtopnav']//input[2]
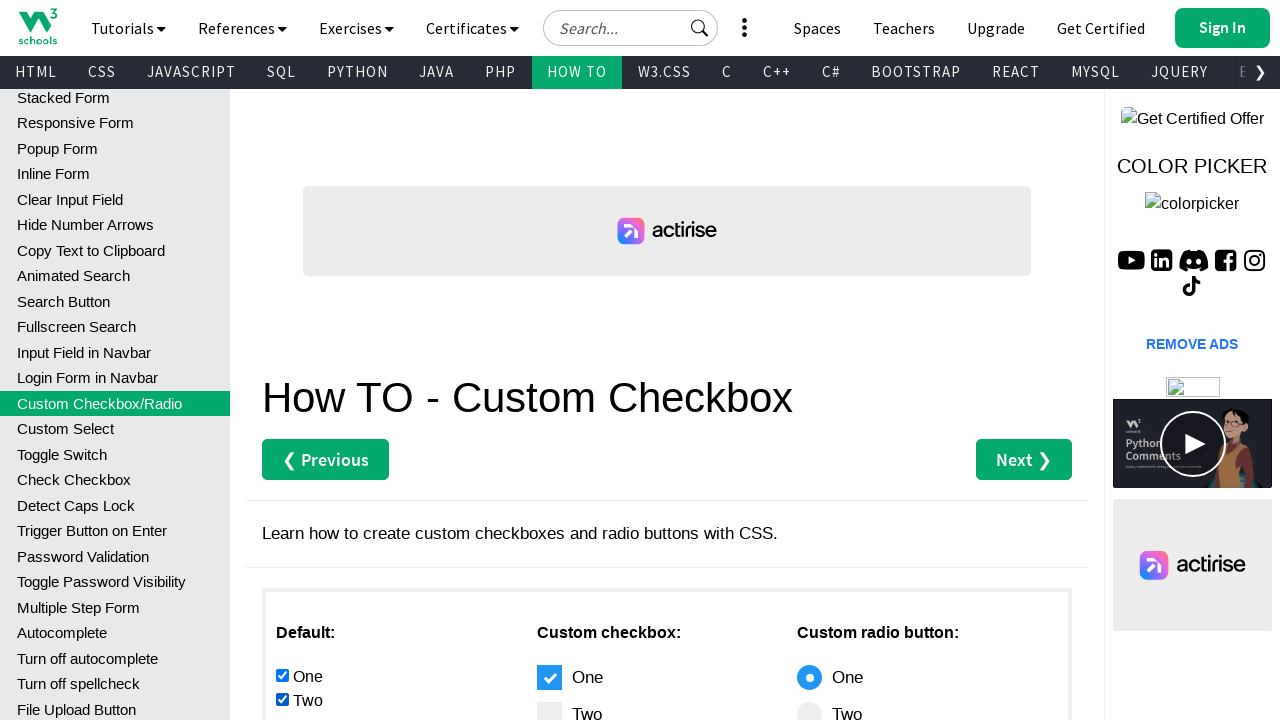

Verified checkbox state changed to: True
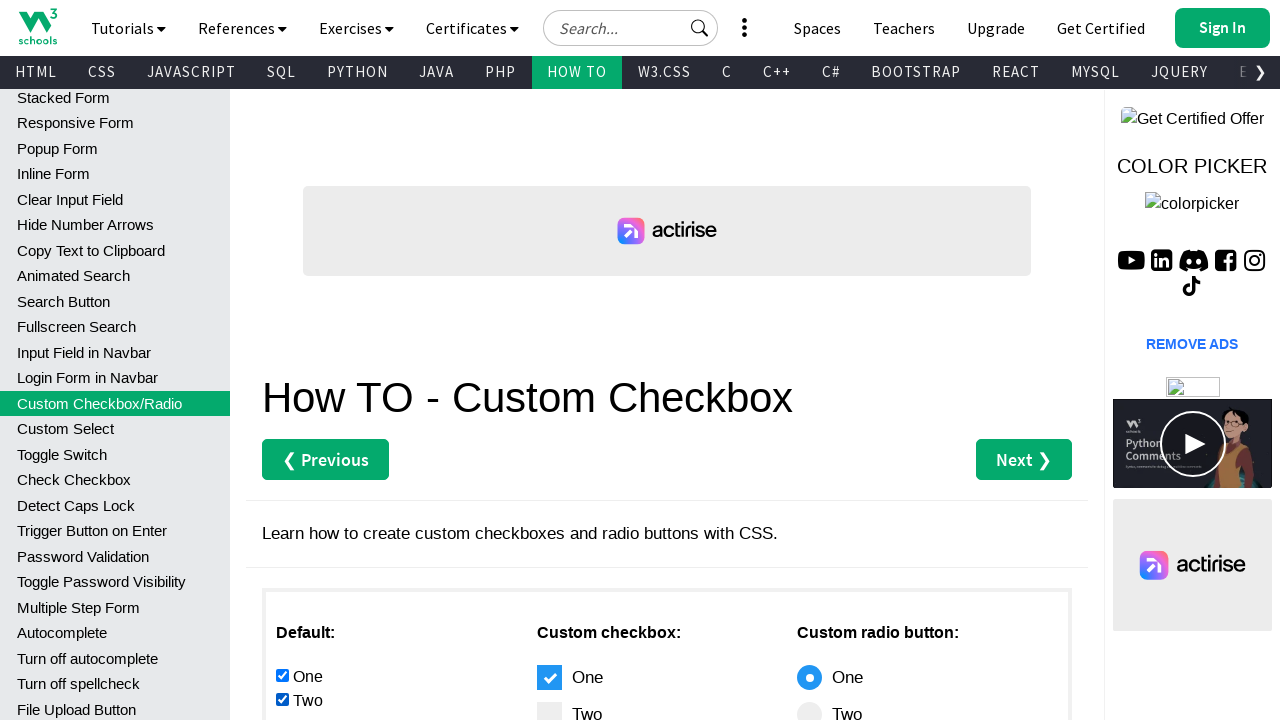

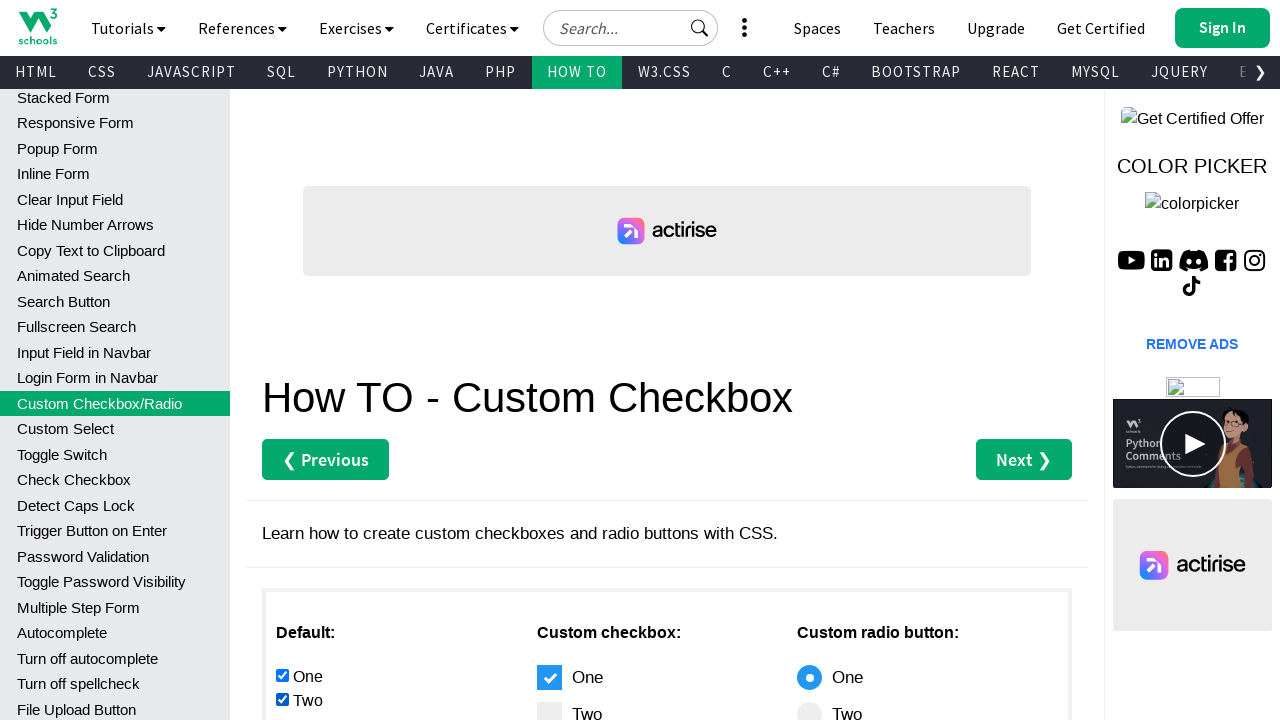